Clicks the Start button and waits for the "Hello World!" message to appear

Starting URL: https://the-internet.herokuapp.com/dynamic_loading/1

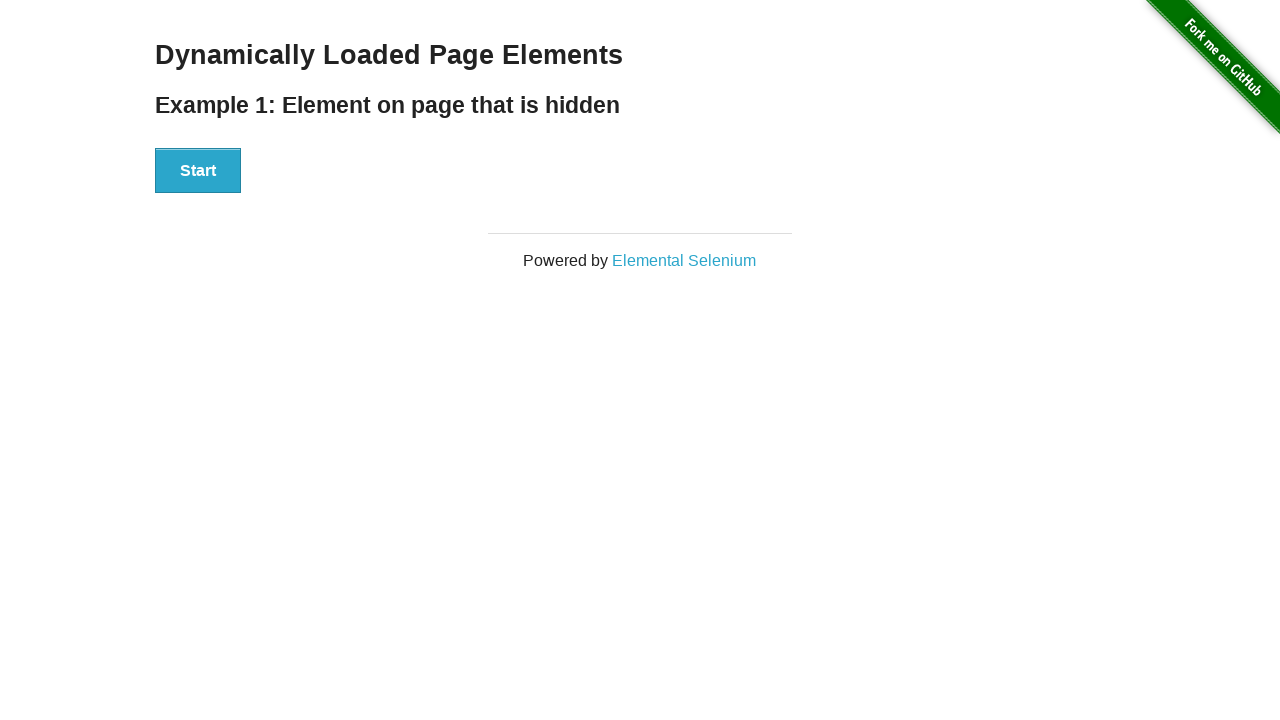

Clicked the Start button at (198, 171) on button
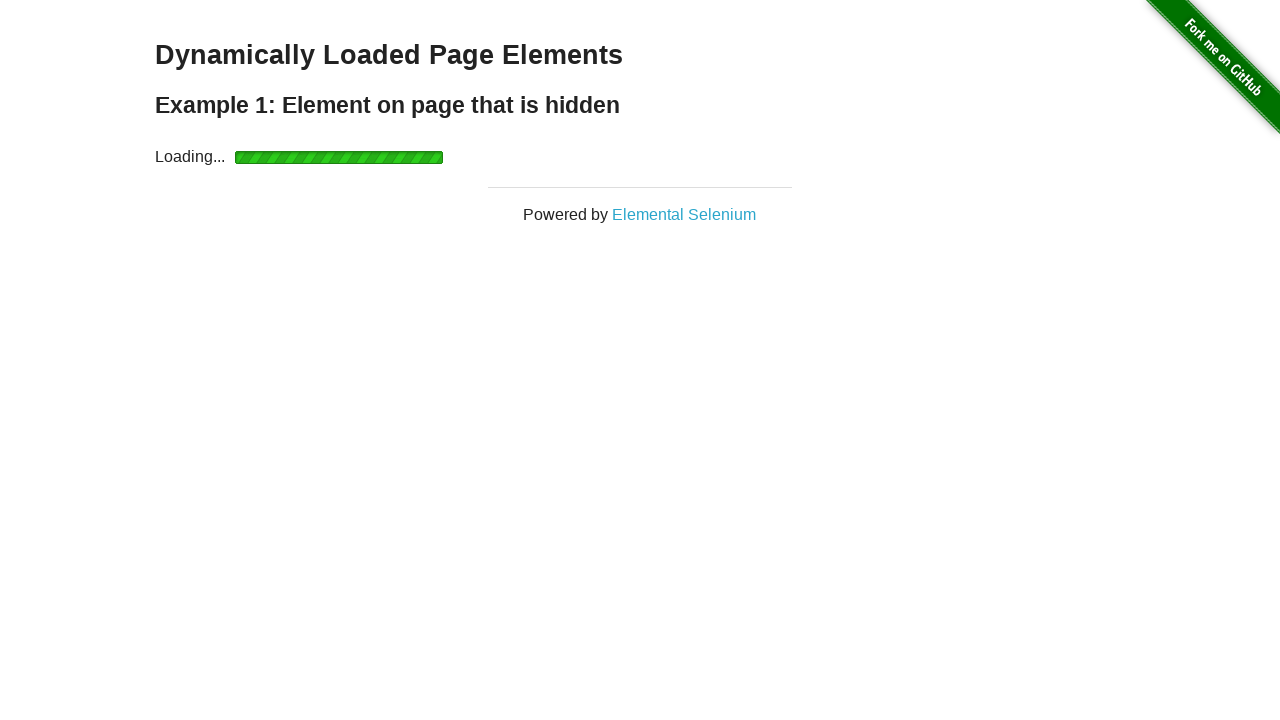

Waited for 'Hello World!' message to appear
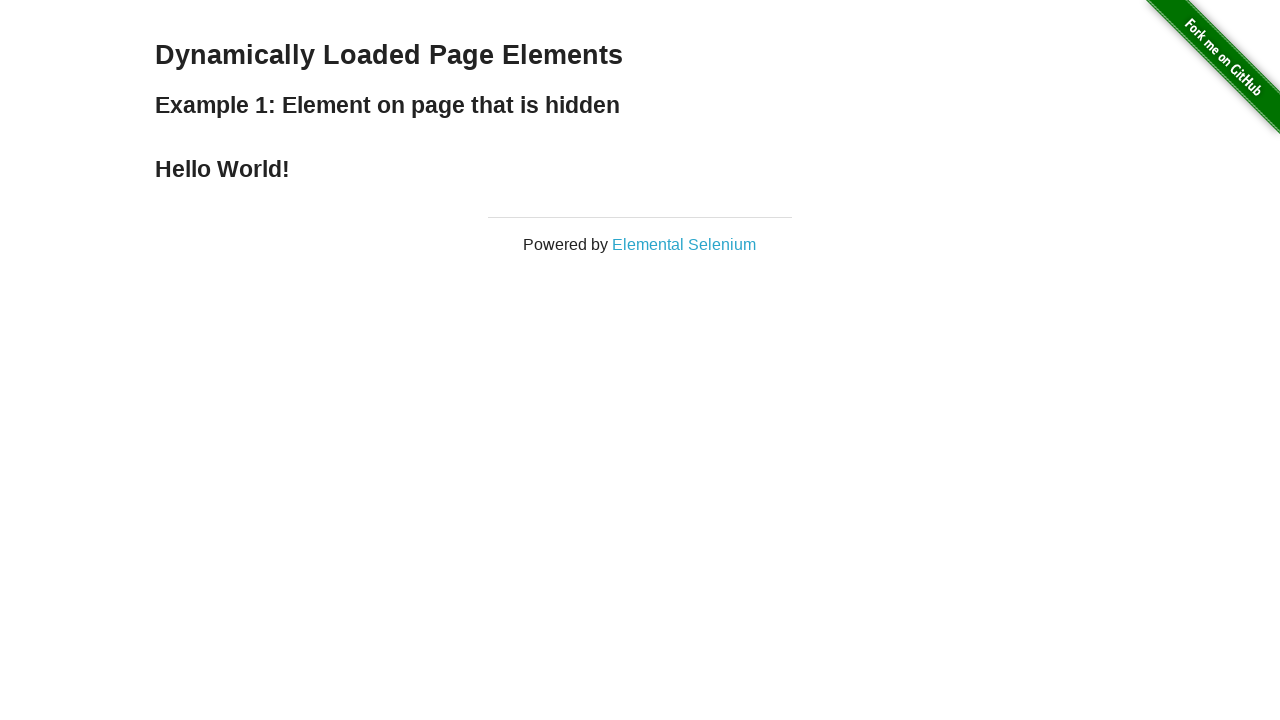

Retrieved text content from #finish h4 element
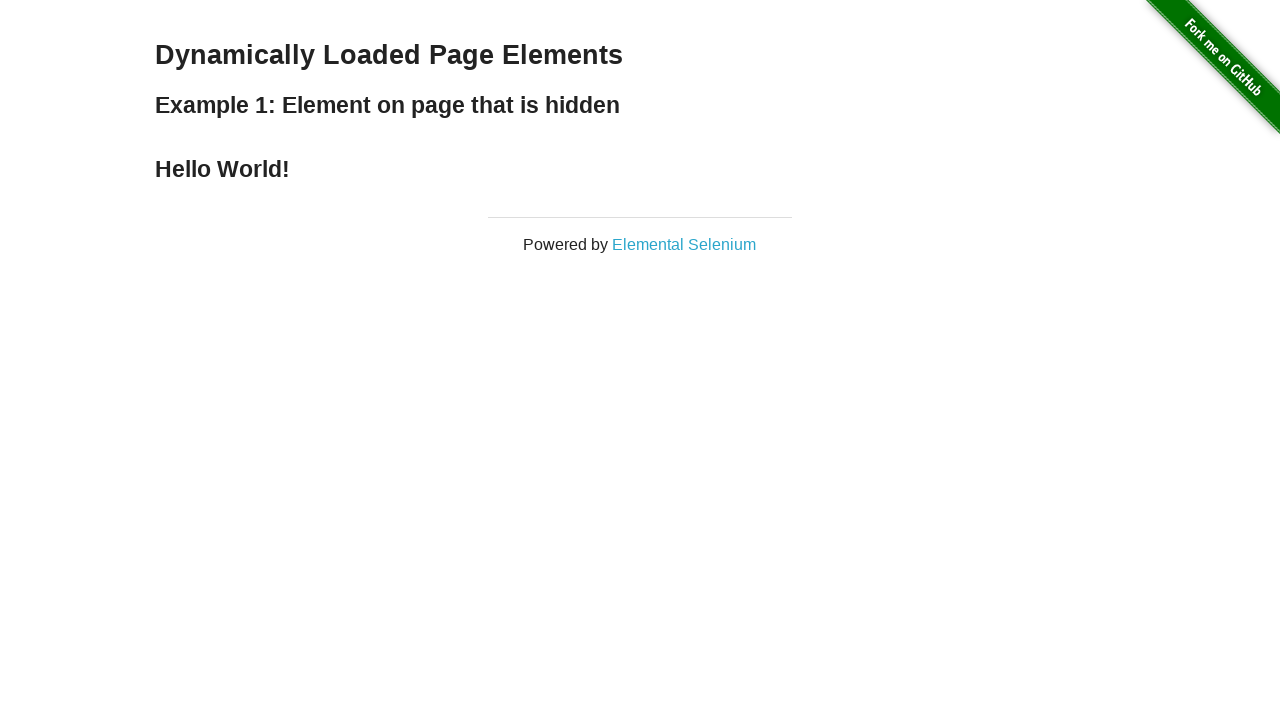

Verified that 'Hello World!' message was present
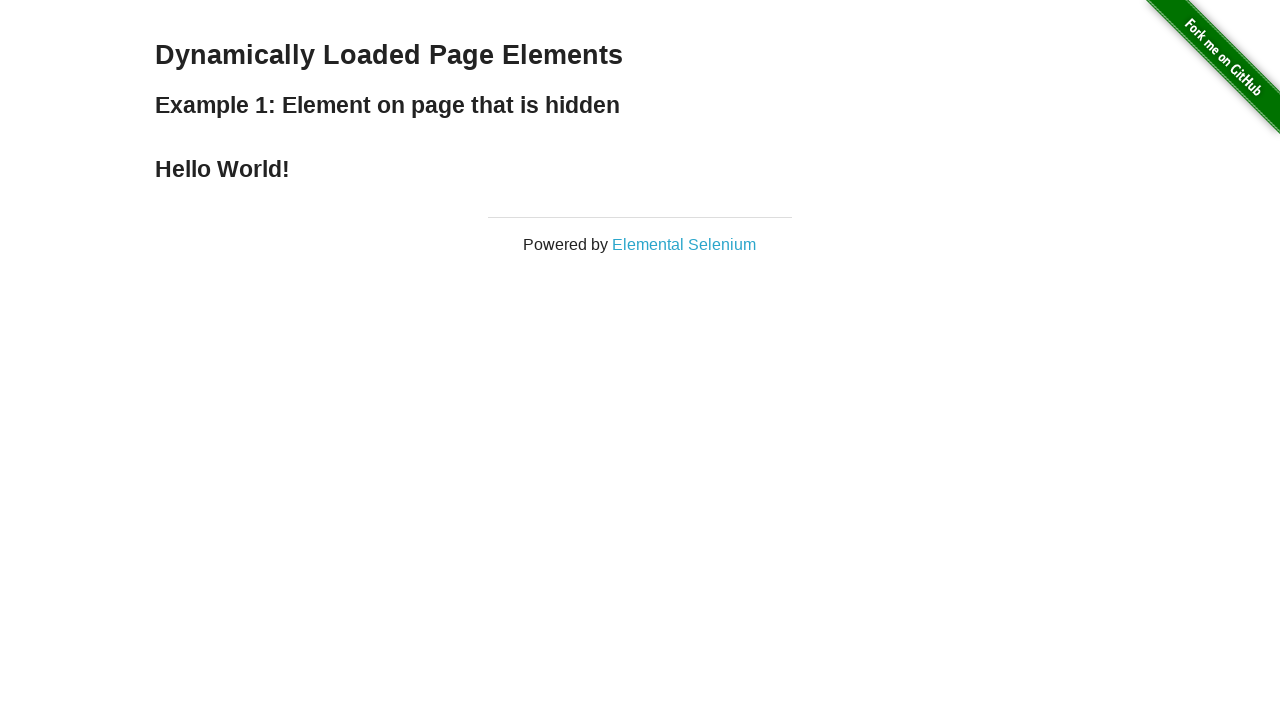

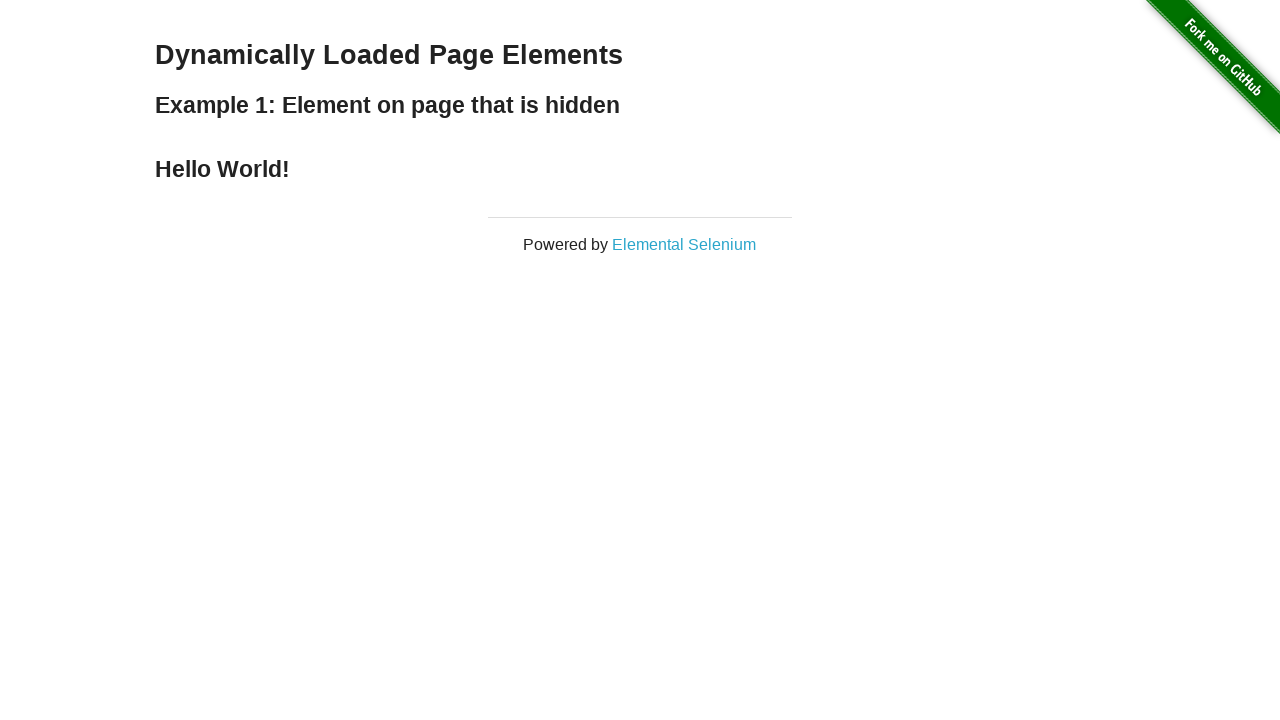